Tests browser navigational commands by navigating to multiple pages, then using back, forward, and refresh browser controls to verify navigation functionality.

Starting URL: https://demo.nopcommerce.com/

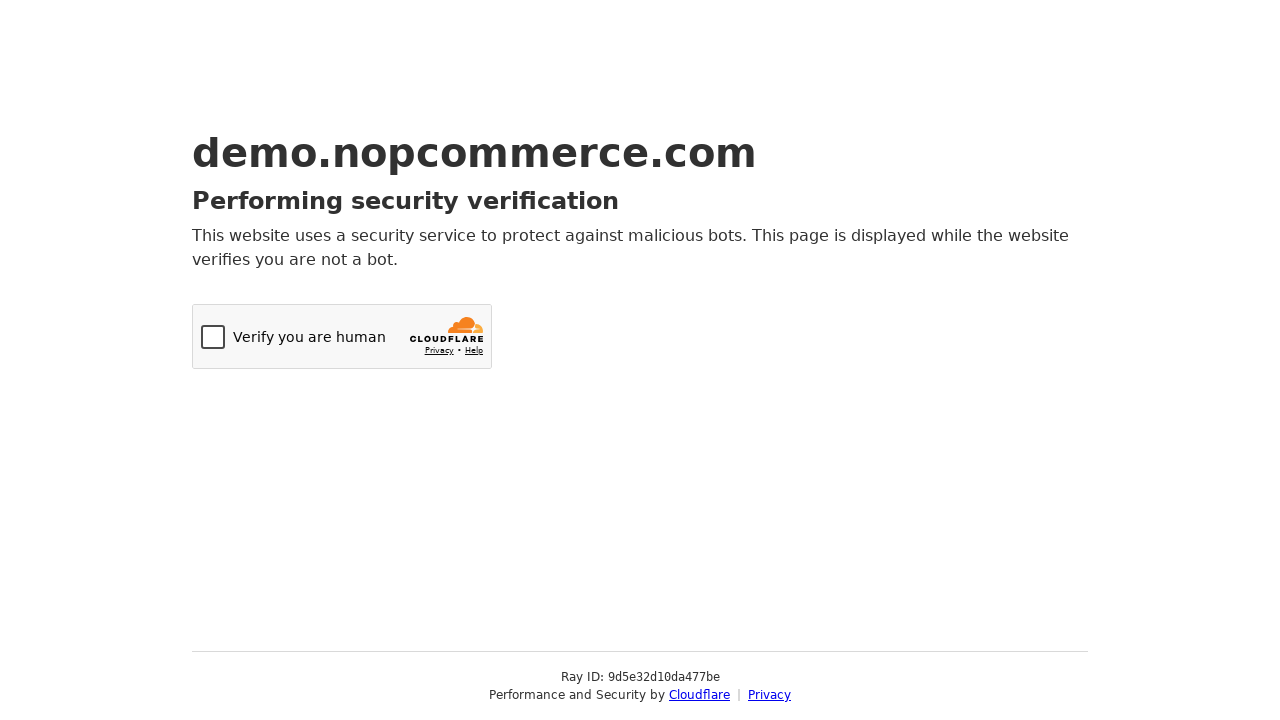

Navigated to OrangeHRM login page
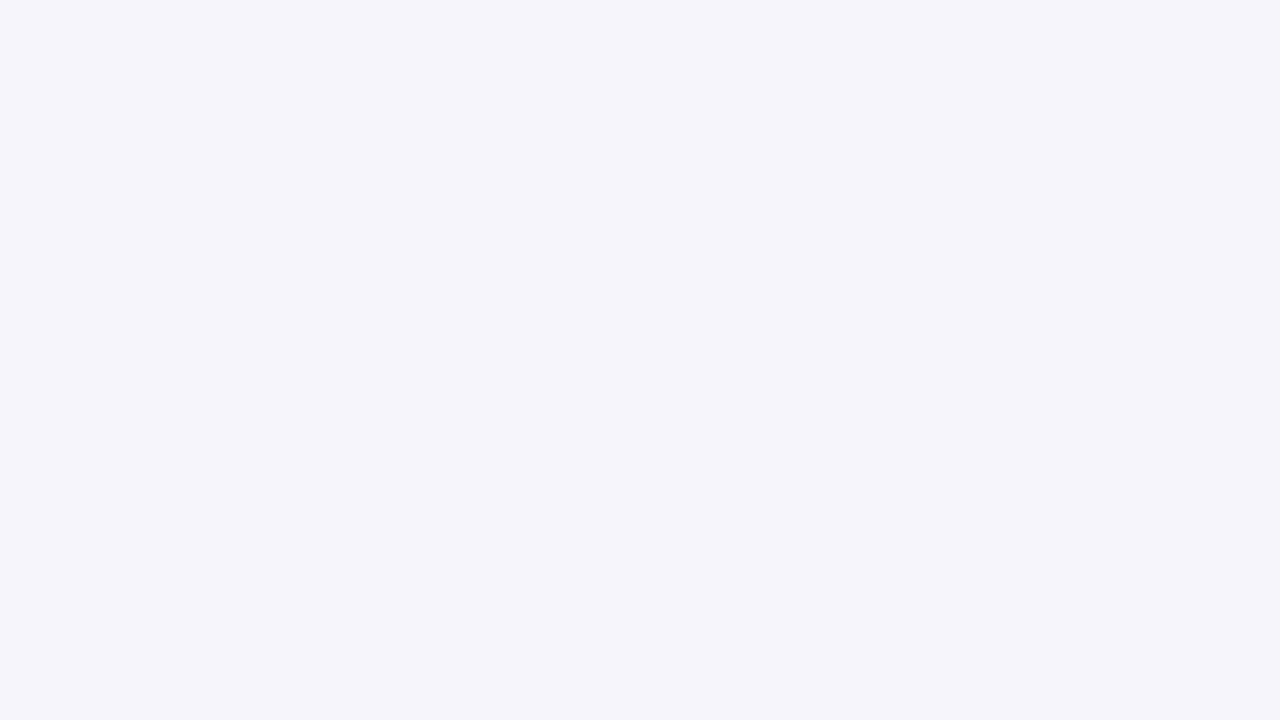

Navigated back to previous page using browser back button
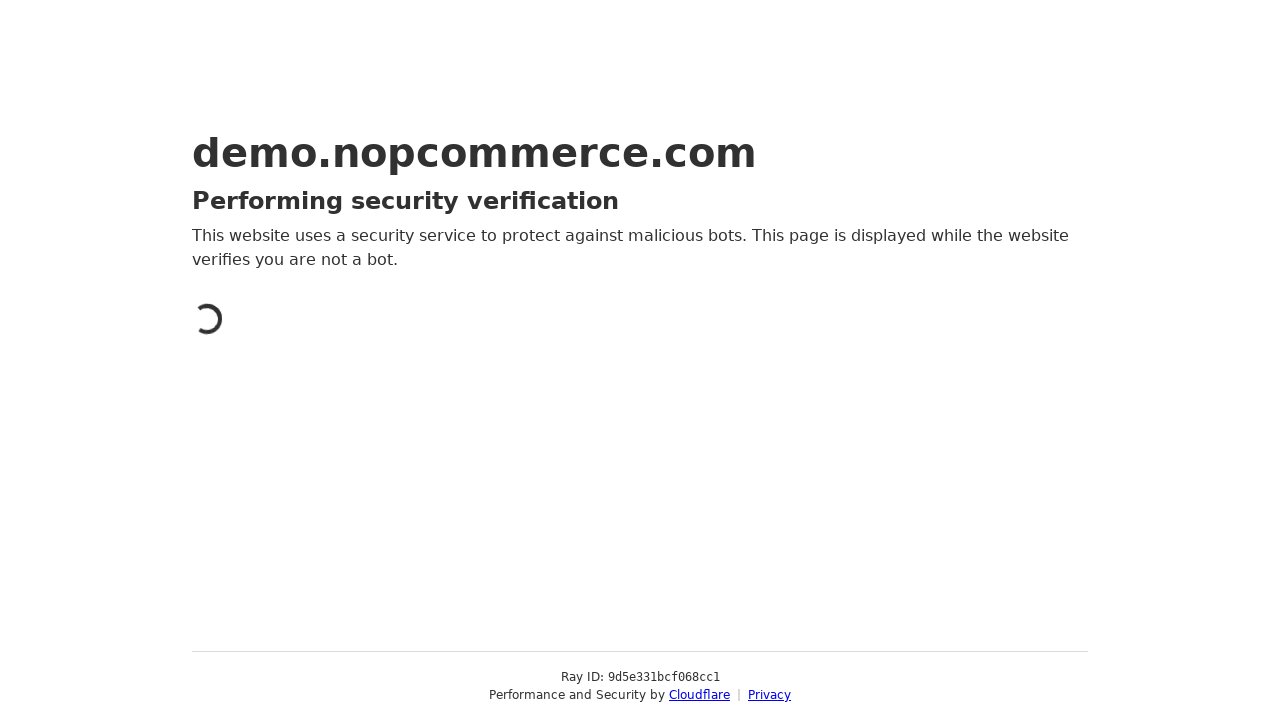

Verified current URL after back navigation: https://demo.nopcommerce.com/
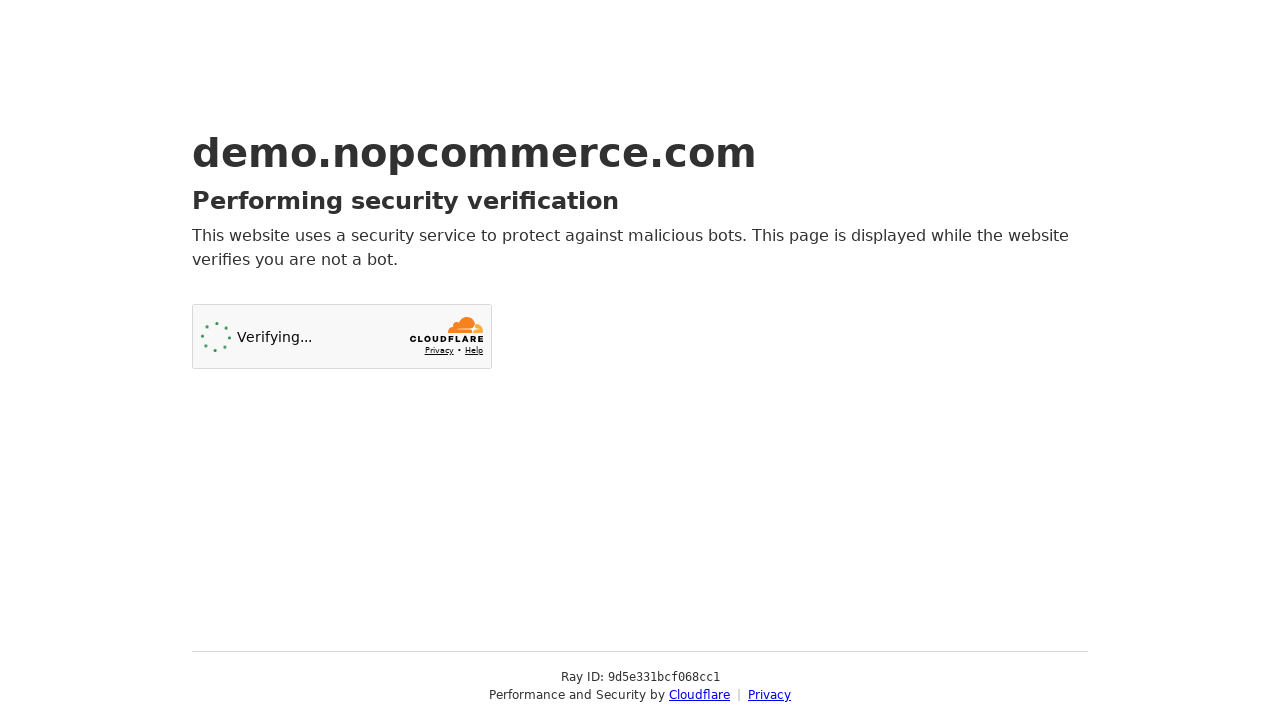

Navigated forward to next page using browser forward button
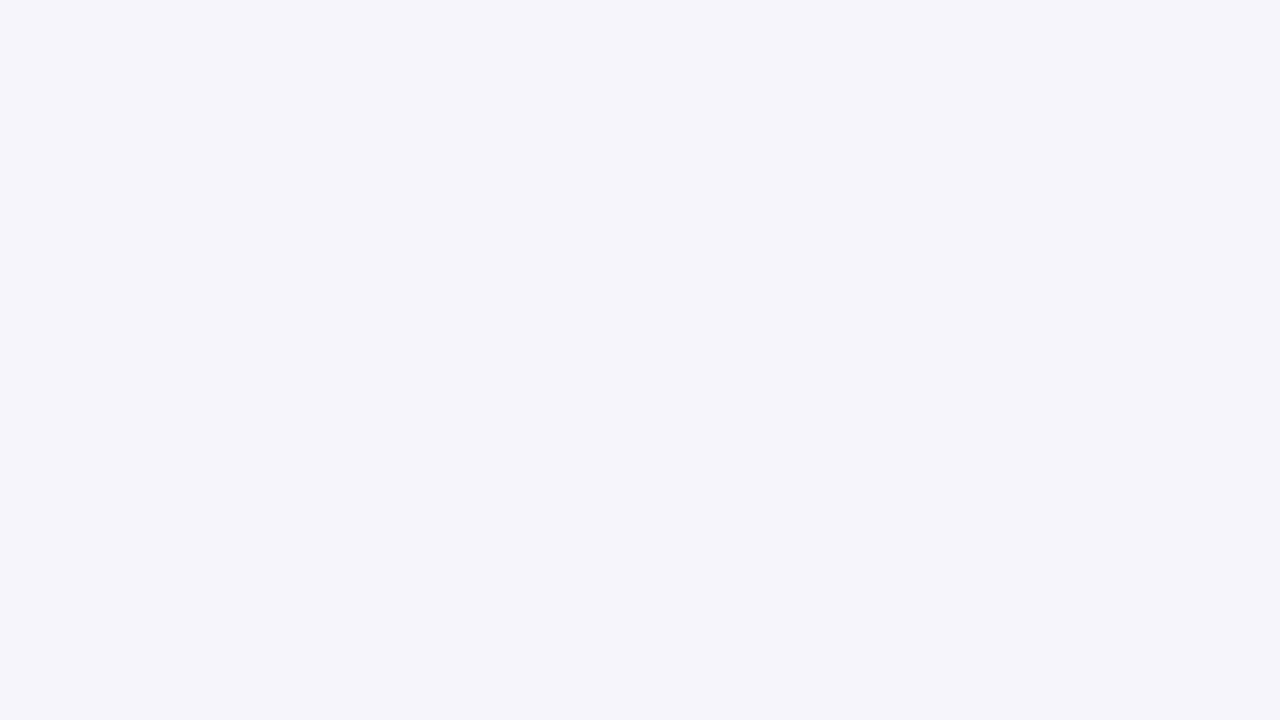

Verified current URL after forward navigation: https://opensource-demo.orangehrmlive.com/web/index.php/auth/login
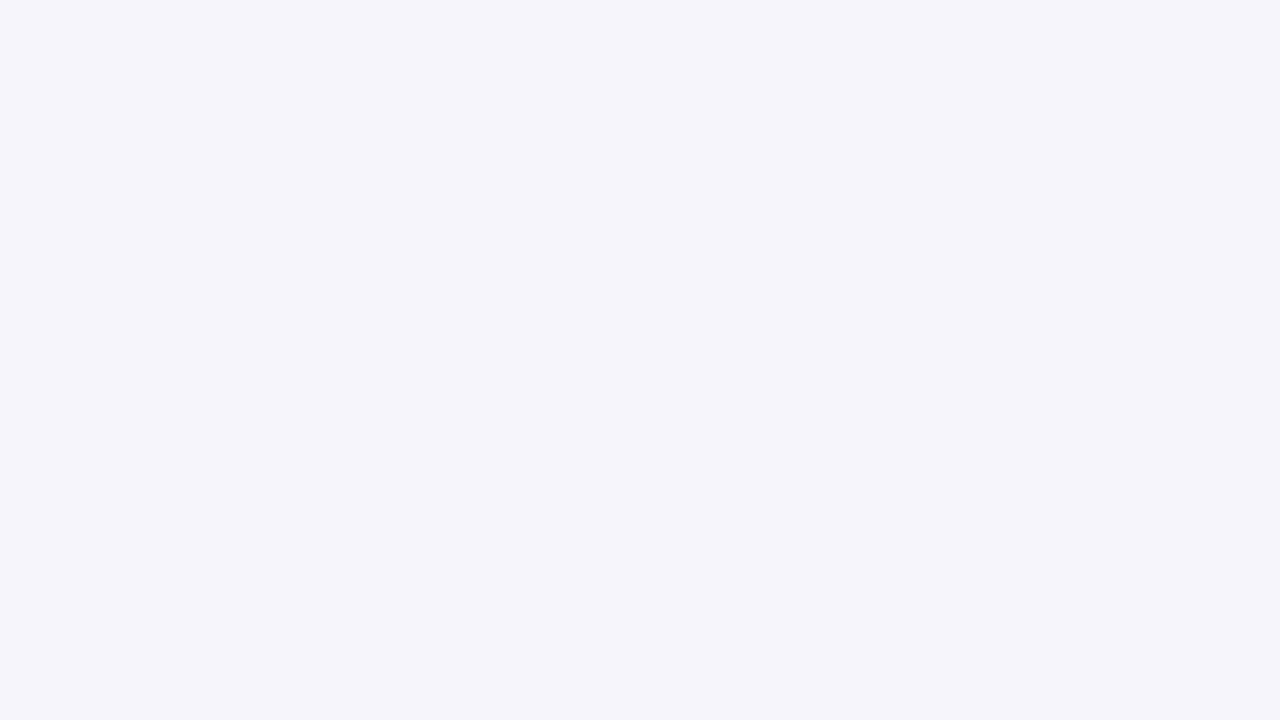

Refreshed current page
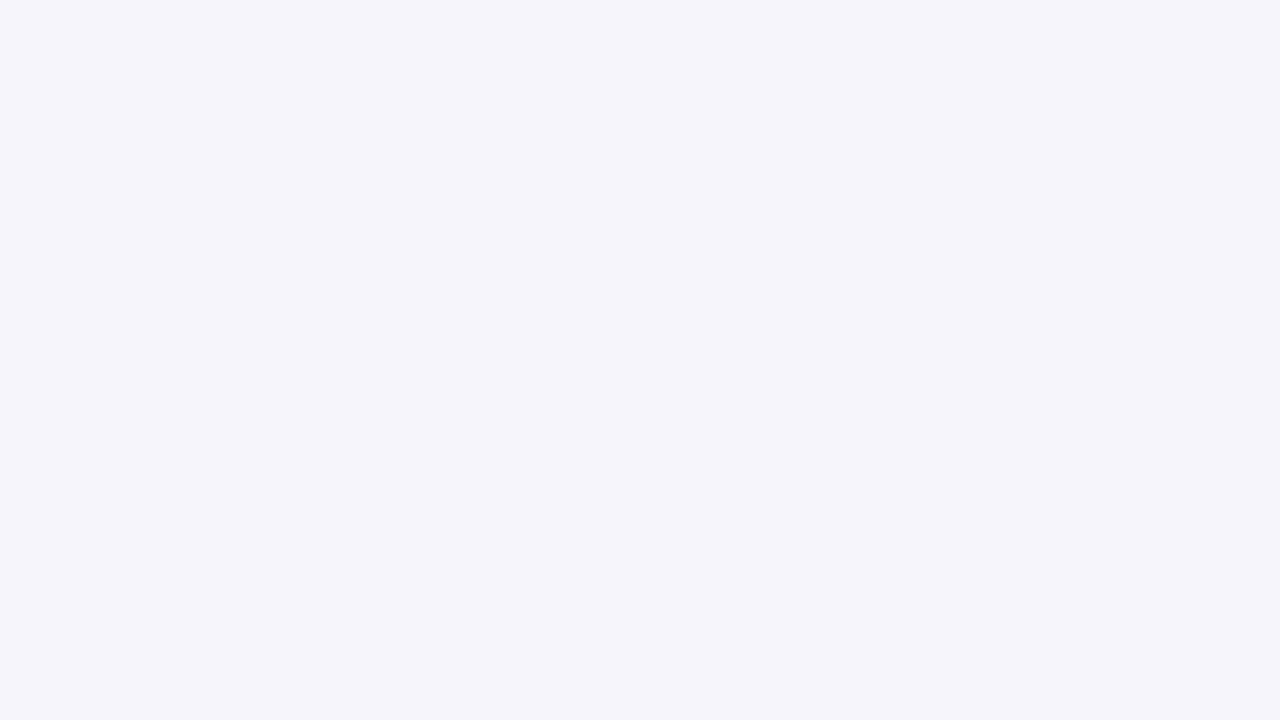

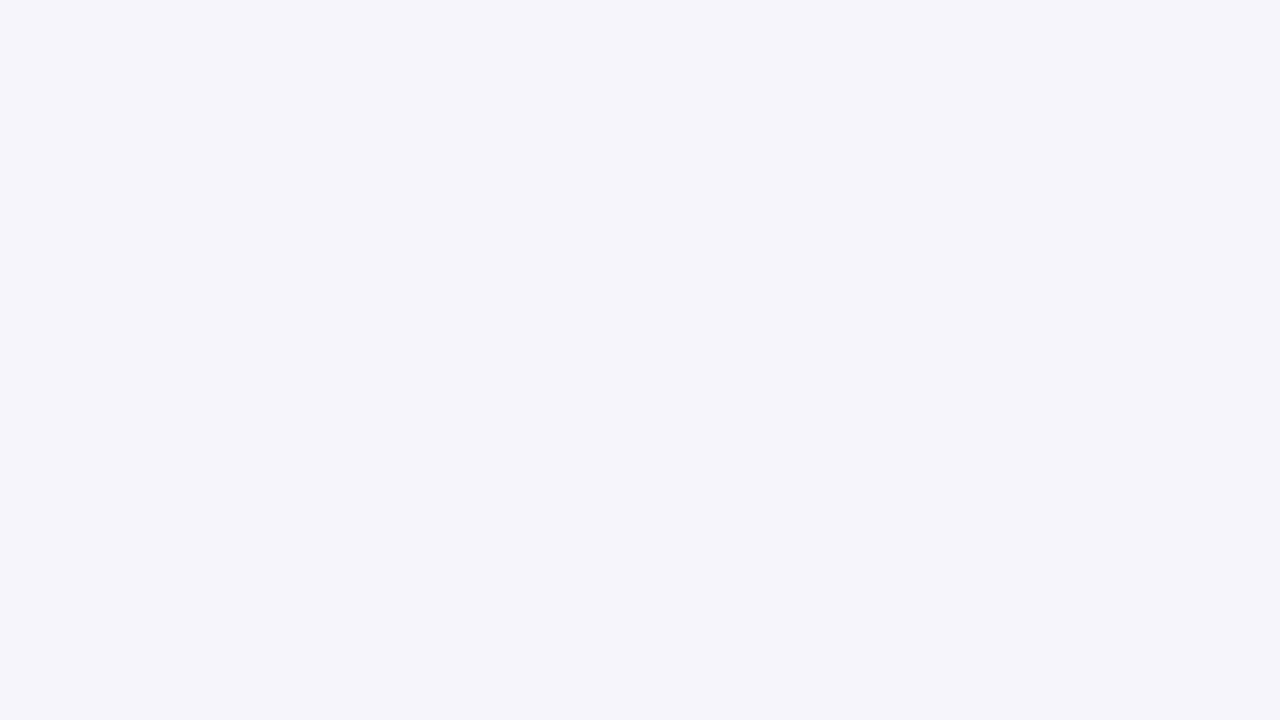